Tests dropdown and checkbox interactions on a travel booking form, including selecting senior citizen discount checkbox and increasing the number of adult passengers

Starting URL: https://rahulshettyacademy.com/dropdownsPractise/

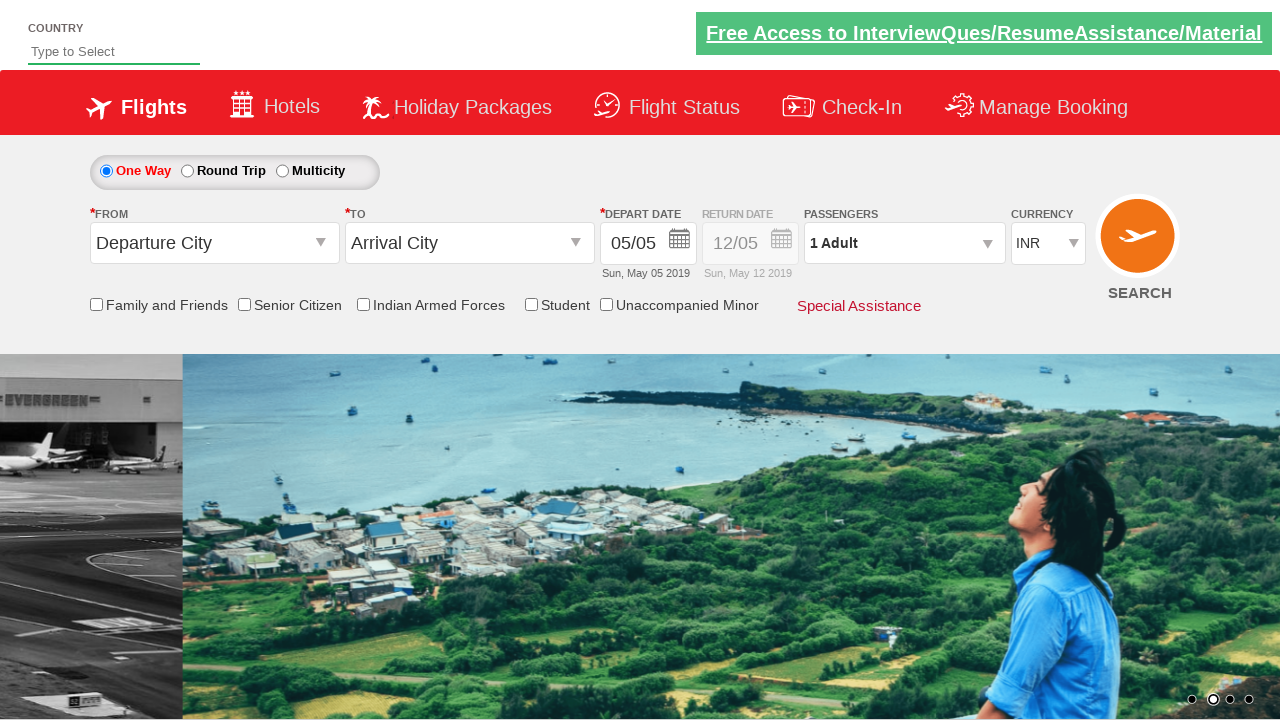

Verified Senior Citizen Discount checkbox is initially unchecked
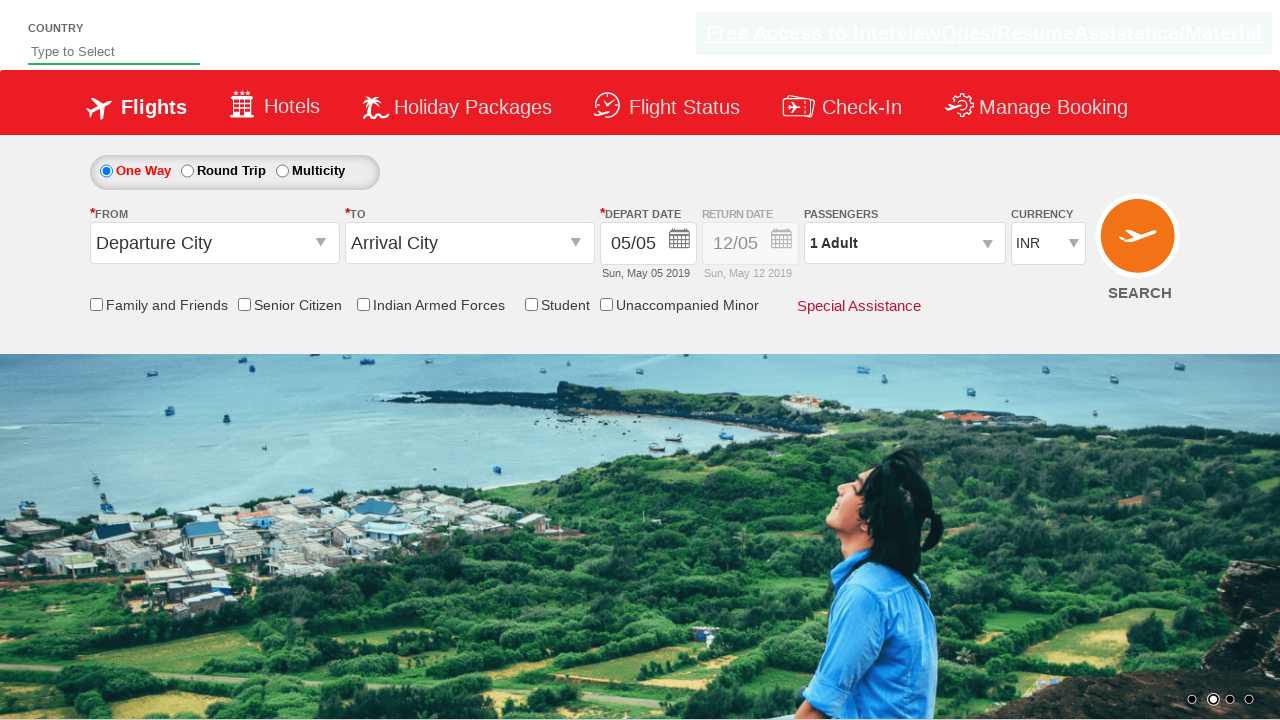

Clicked Senior Citizen Discount checkbox at (244, 304) on input[name*='SeniorCitizenDiscount']
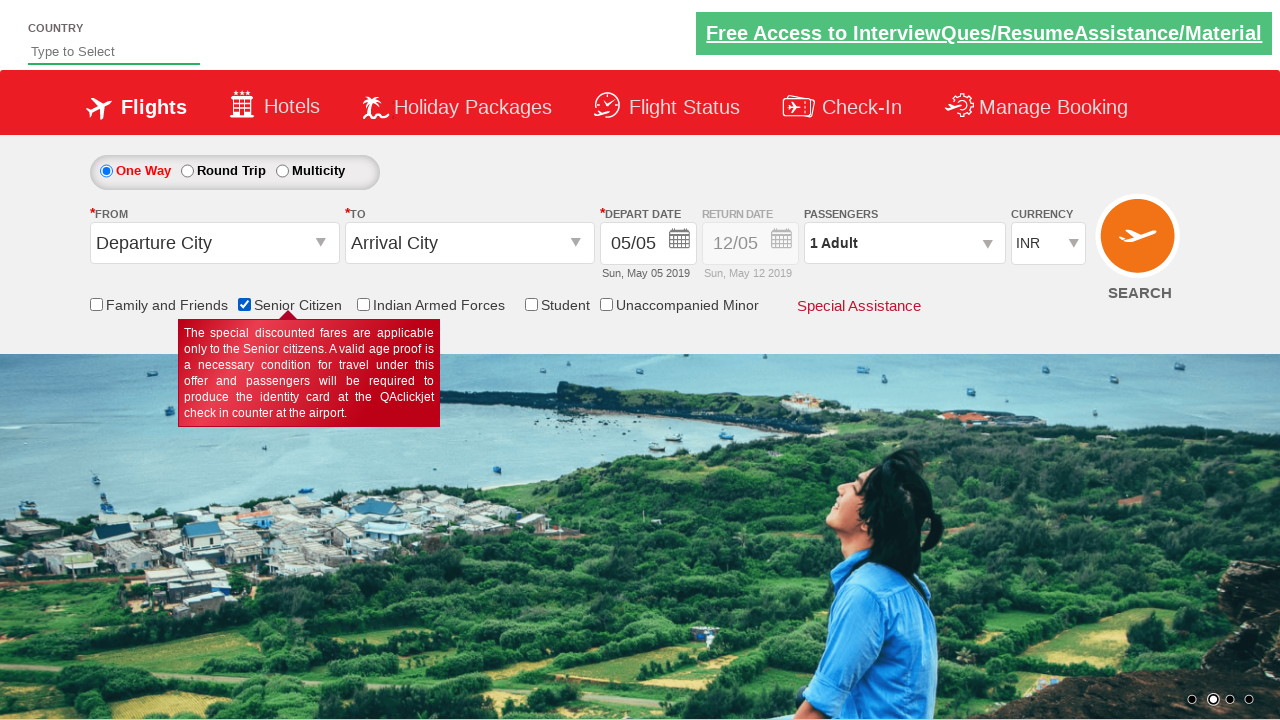

Verified Senior Citizen Discount checkbox is now checked
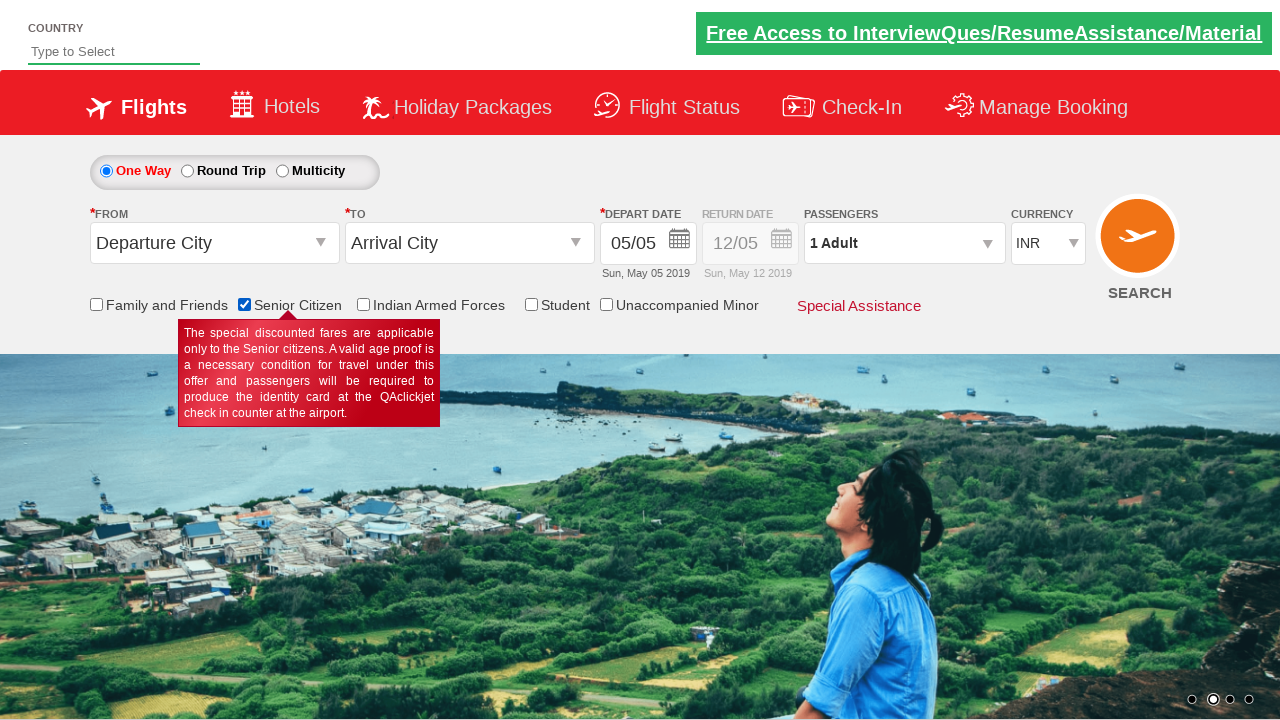

Verified there are 6 checkboxes on the form
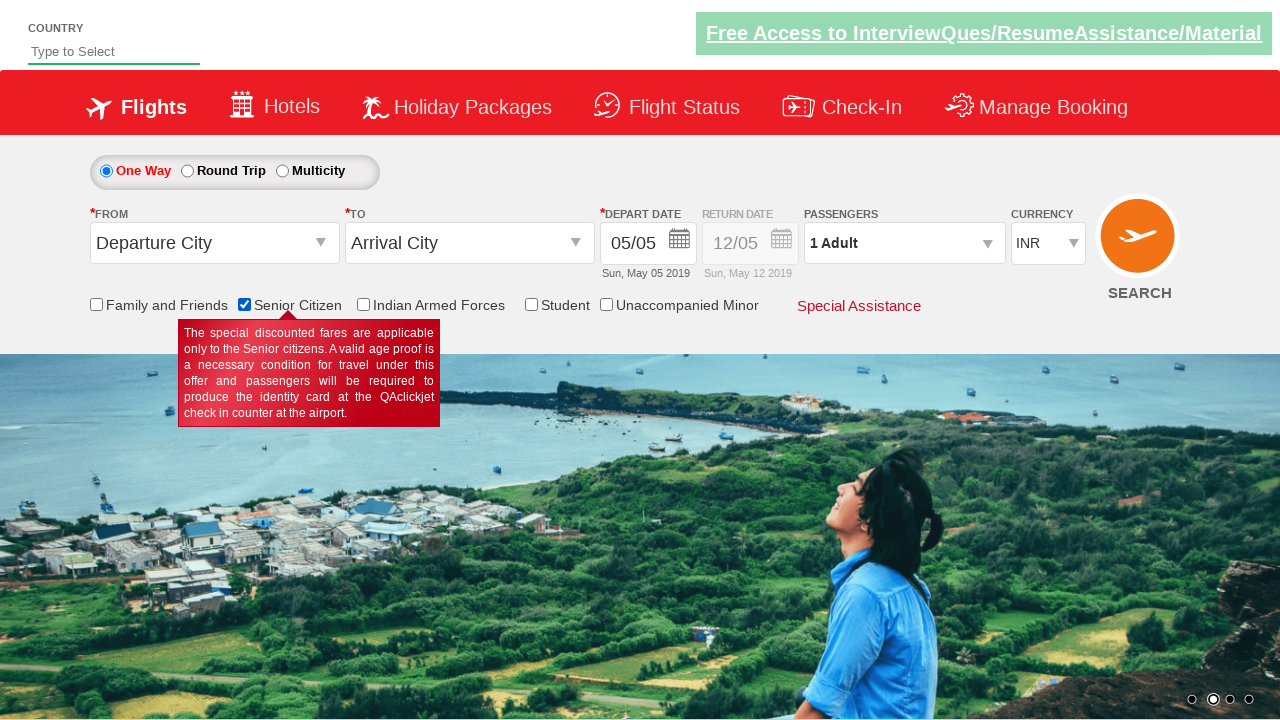

Clicked on passenger info dropdown to open it at (904, 243) on #divpaxinfo
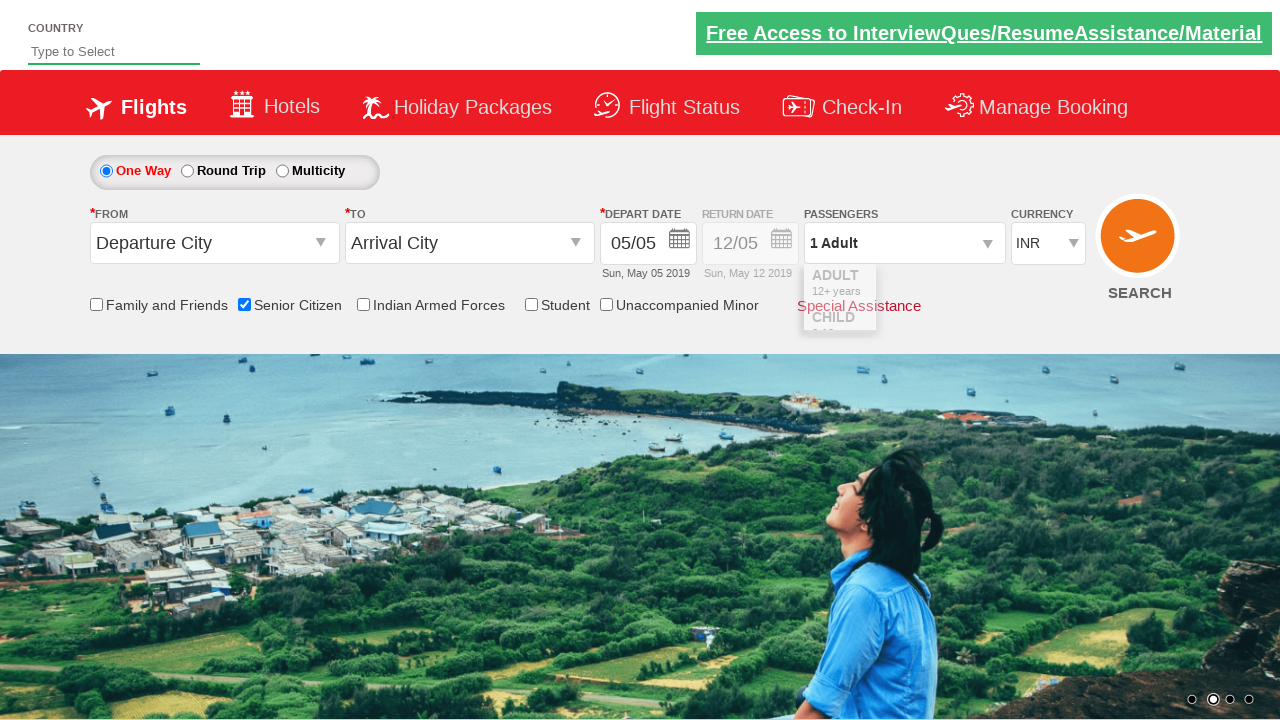

Waited for passenger dropdown to fully load
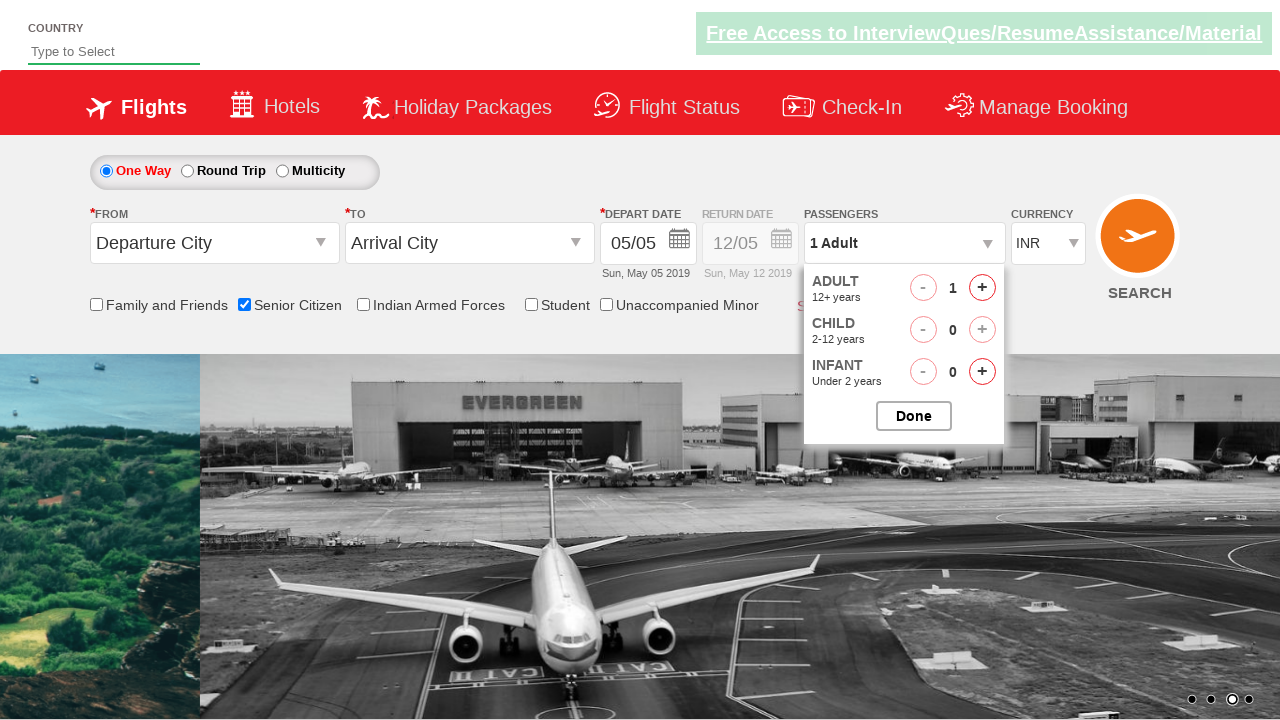

Verified initial passenger count is 1 Adult
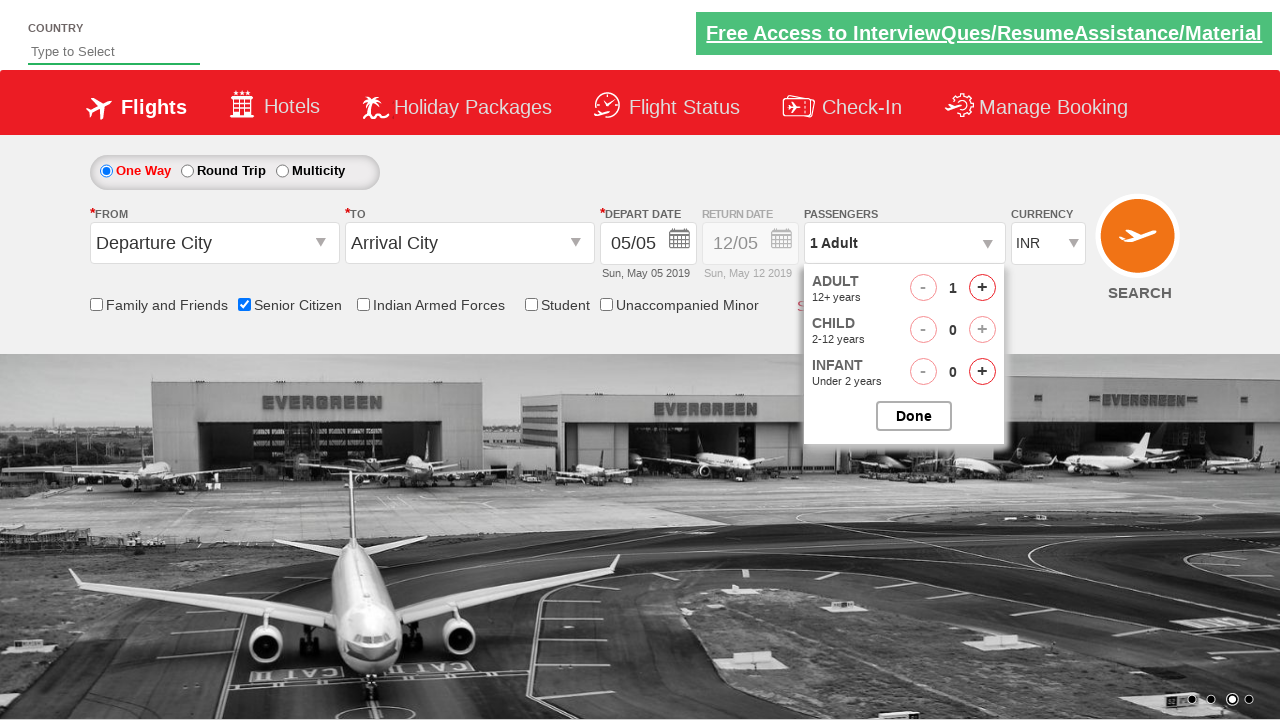

Clicked increase adult button (iteration 1 of 4) at (982, 288) on #hrefIncAdt
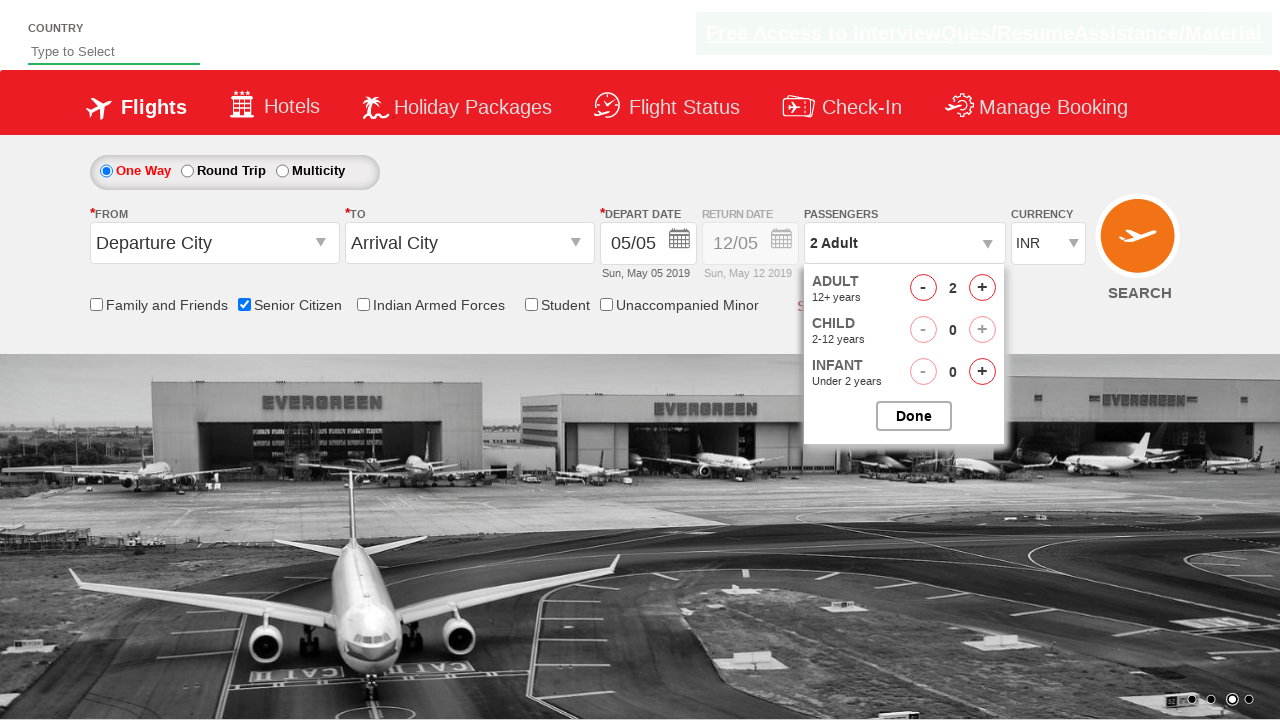

Clicked increase adult button (iteration 2 of 4) at (982, 288) on #hrefIncAdt
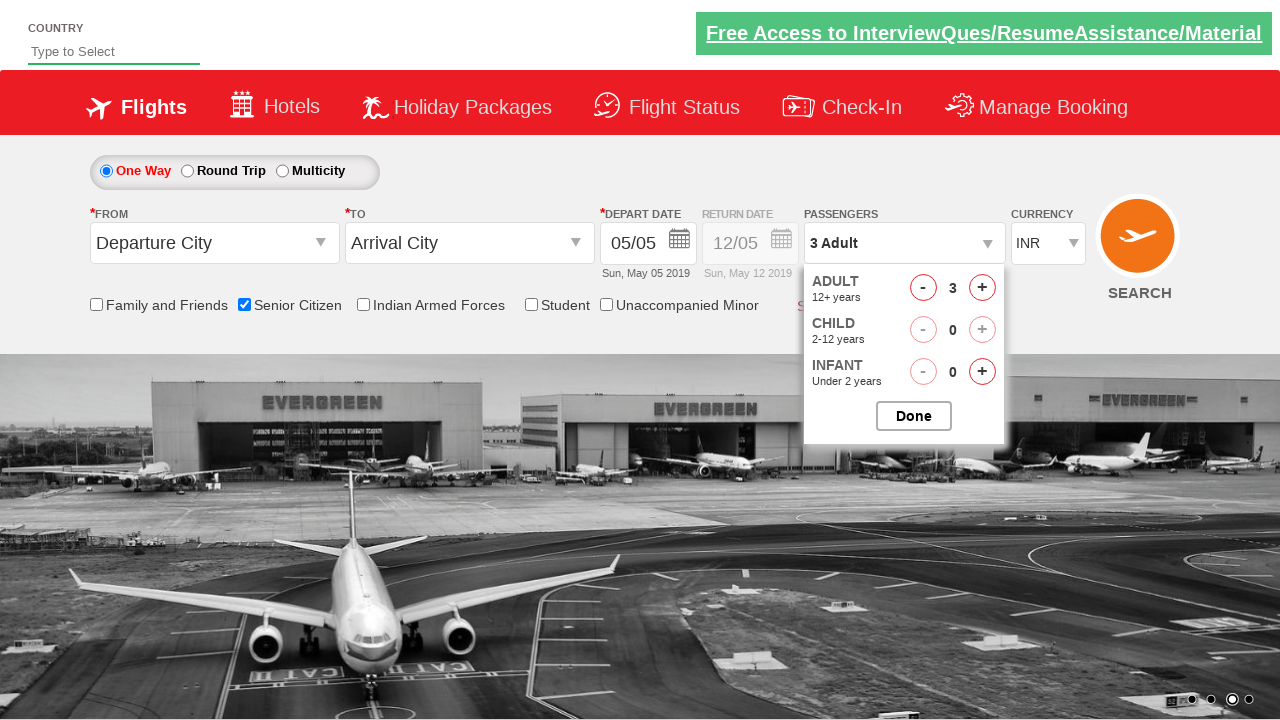

Clicked increase adult button (iteration 3 of 4) at (982, 288) on #hrefIncAdt
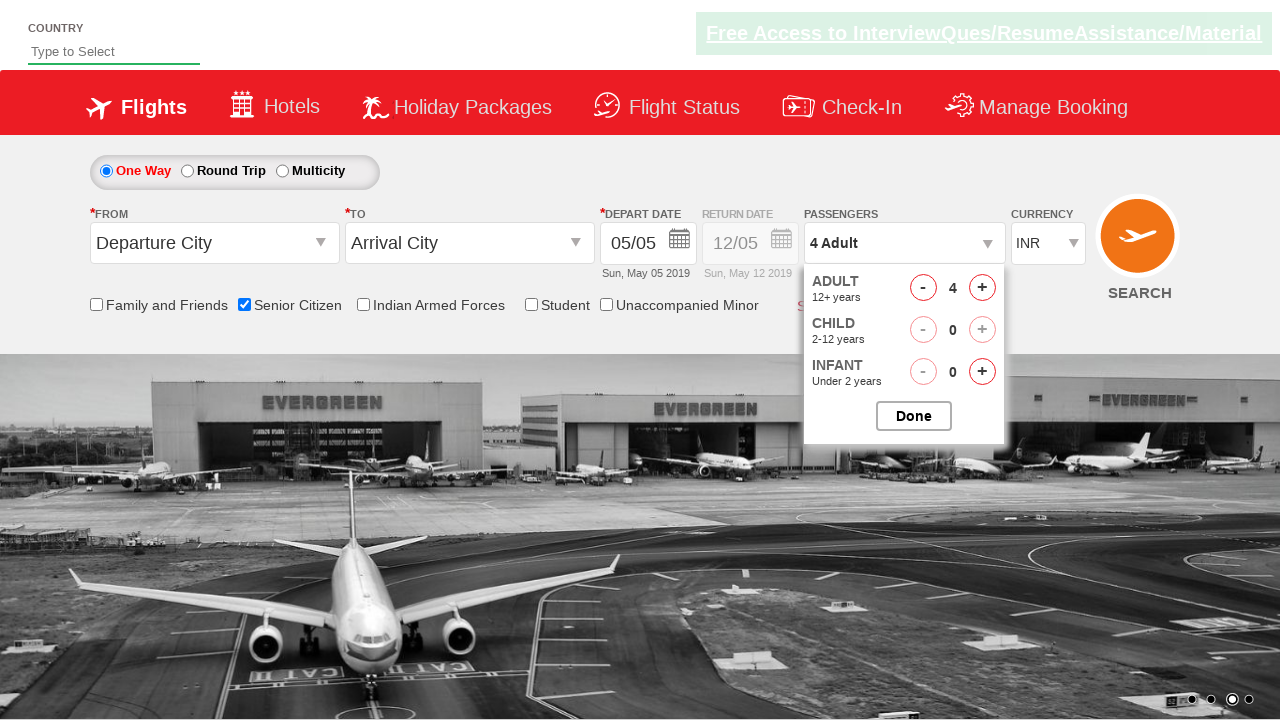

Clicked increase adult button (iteration 4 of 4) at (982, 288) on #hrefIncAdt
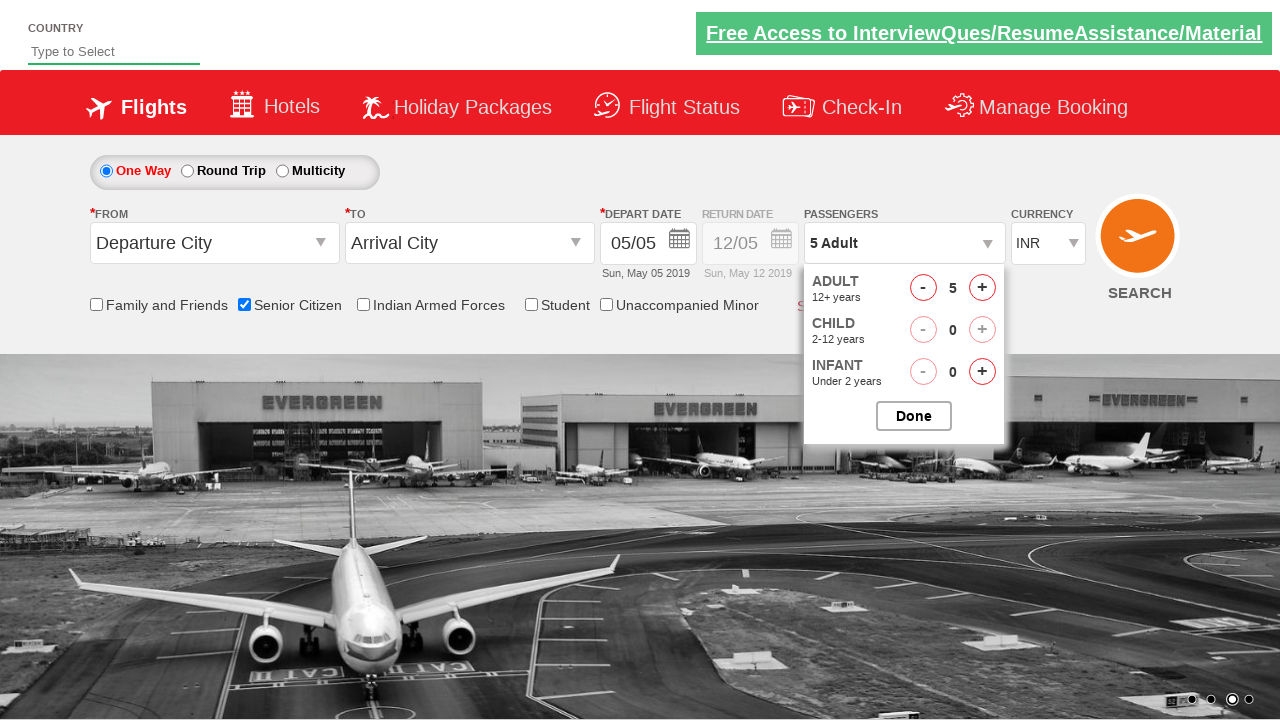

Closed passenger options dropdown at (914, 416) on #btnclosepaxoption
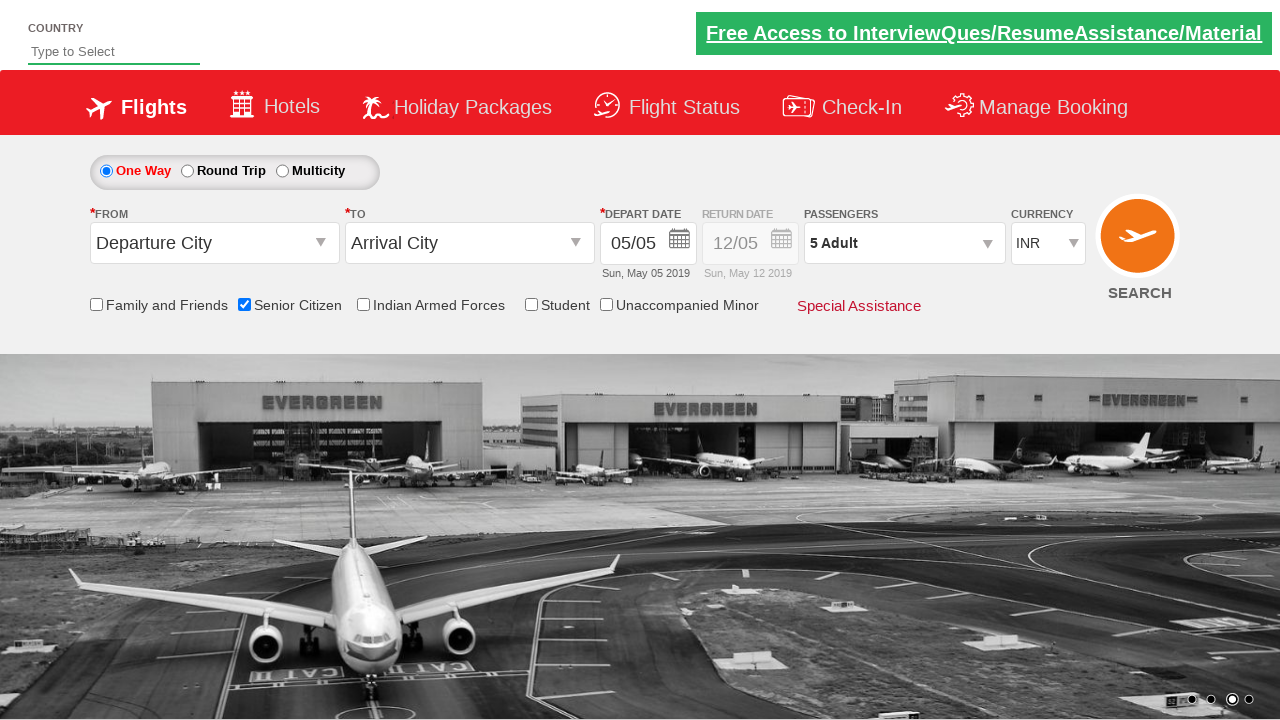

Verified final passenger count is 5 Adult
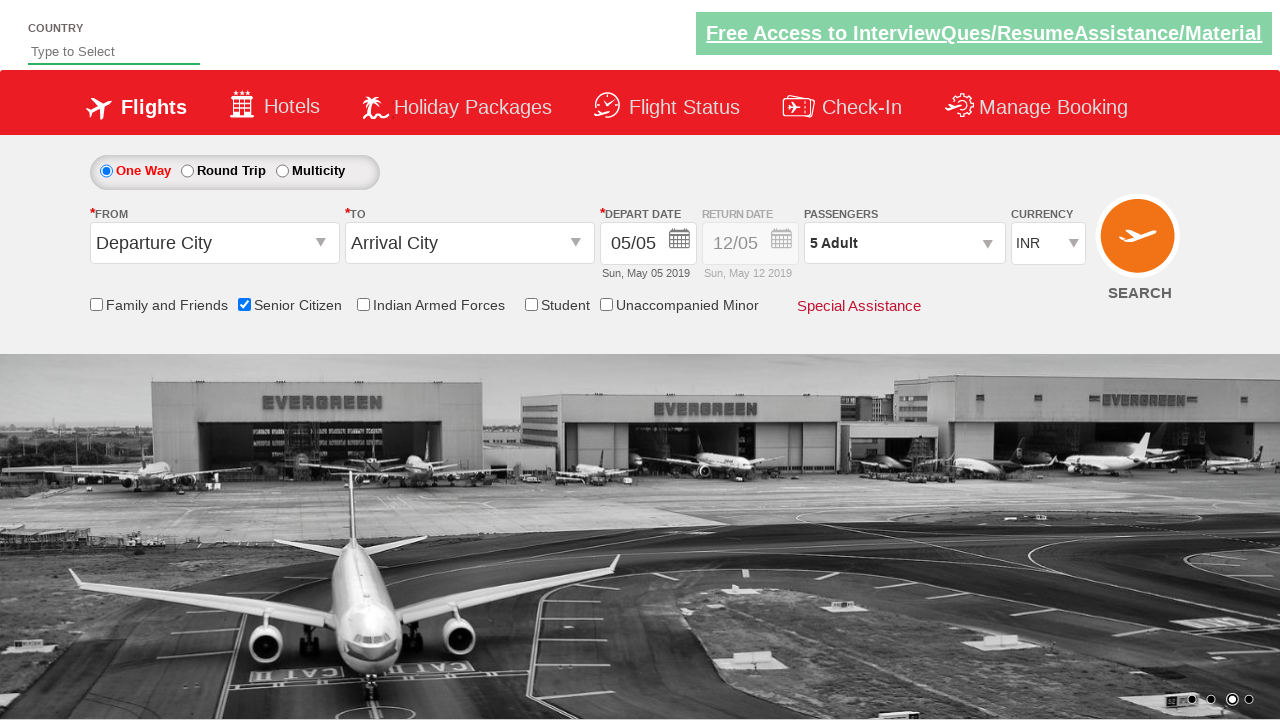

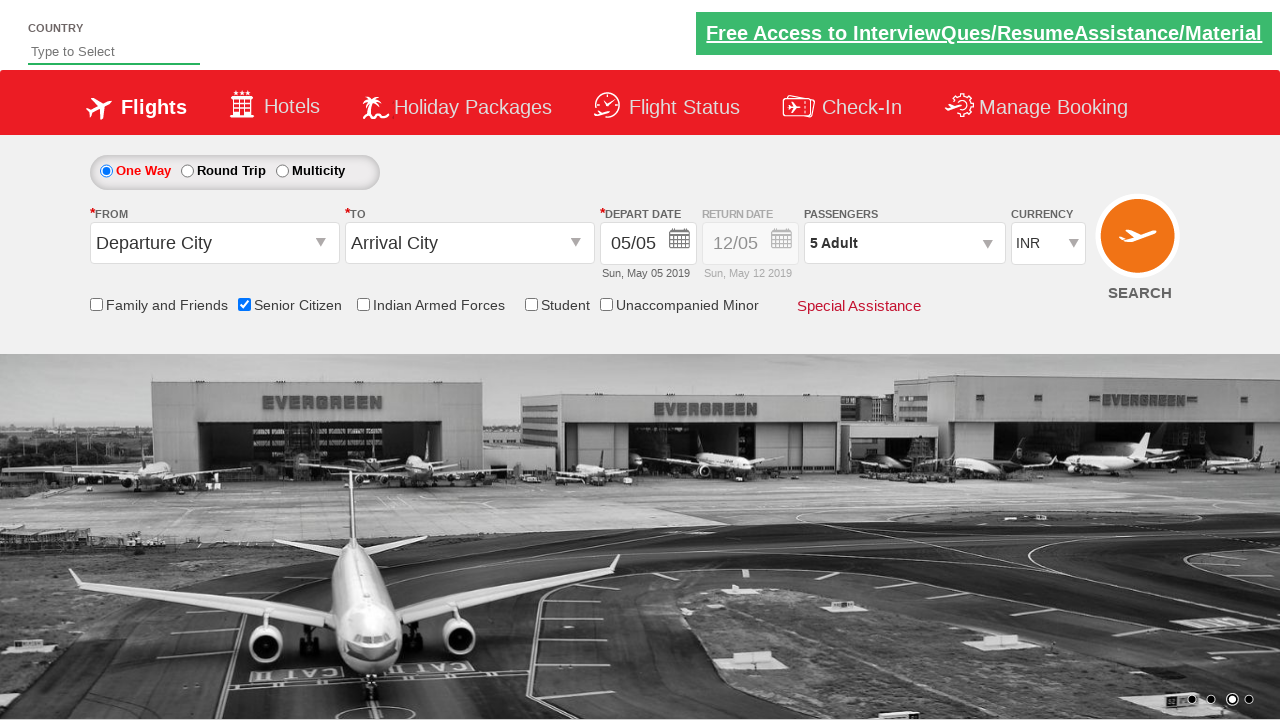